Tests the blog's search functionality by clicking the search button, entering a keyword "istio", pressing enter, and waiting for search results to appear.

Starting URL: https://leileiluoluo.com/

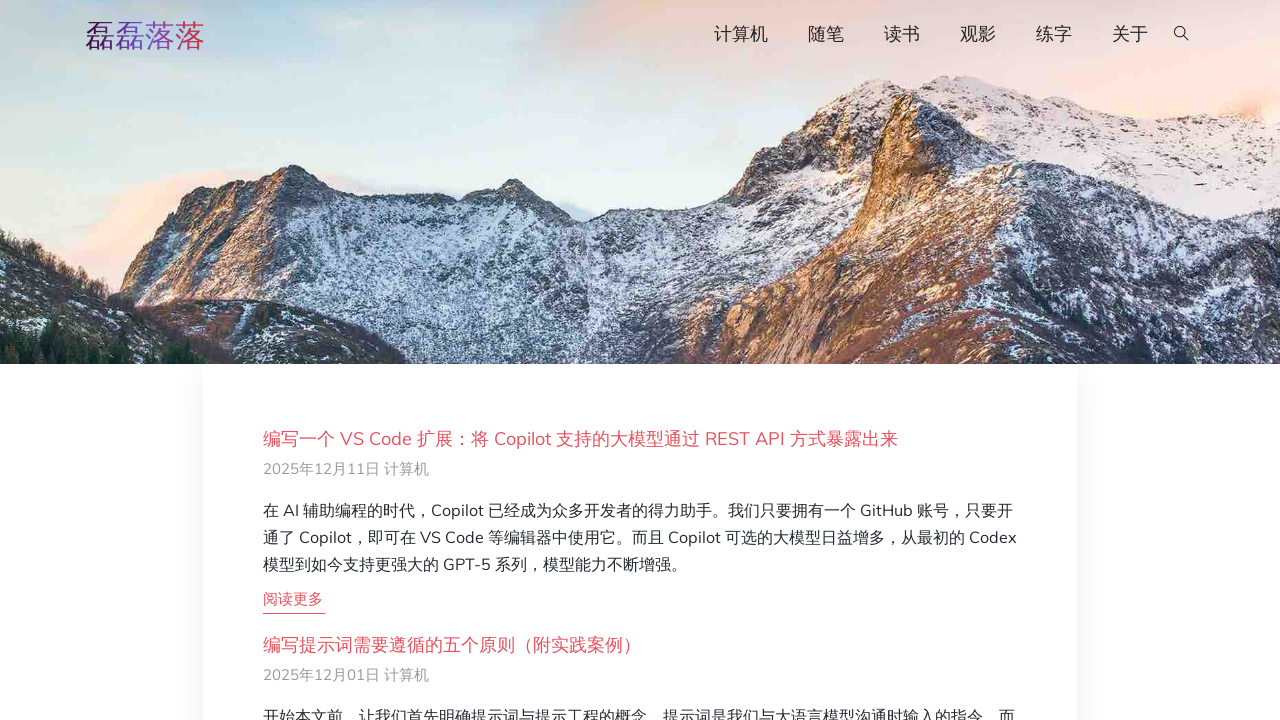

Clicked search button to open search at (1182, 35) on #searchOpen
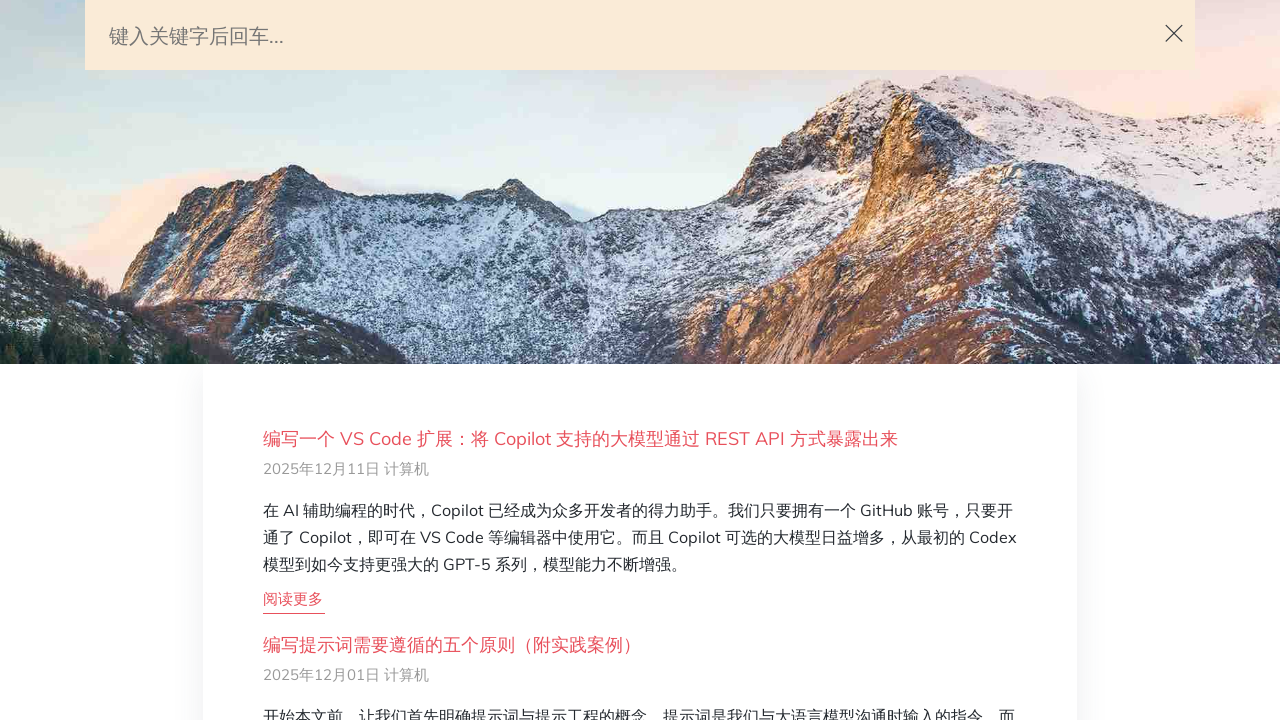

Filled search field with keyword 'istio' on #search-query
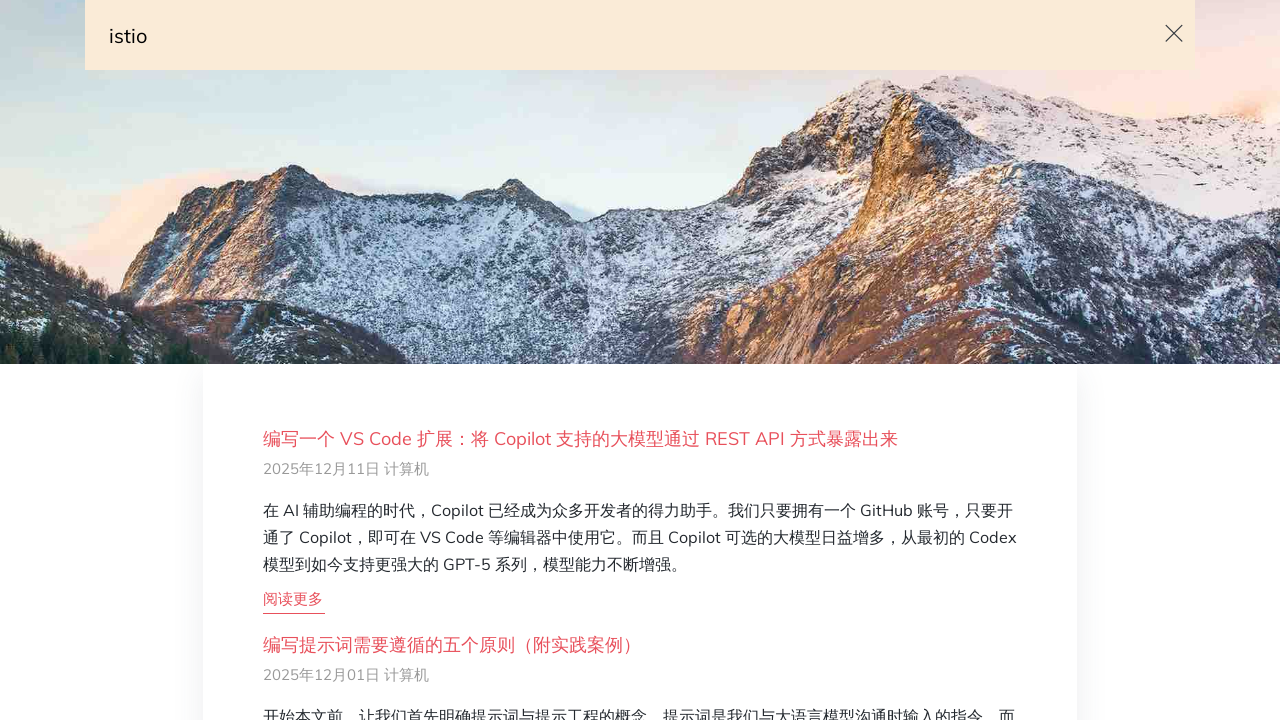

Pressed Enter to submit search query on #search-query
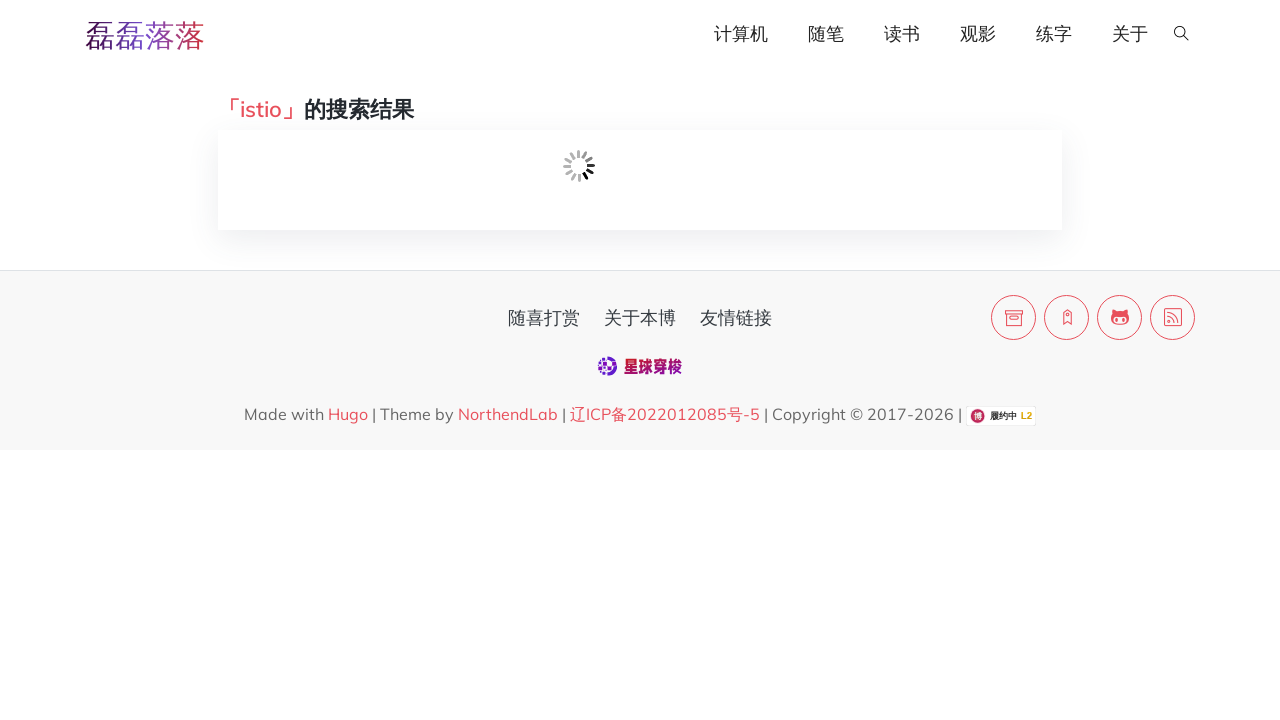

Search results loaded successfully
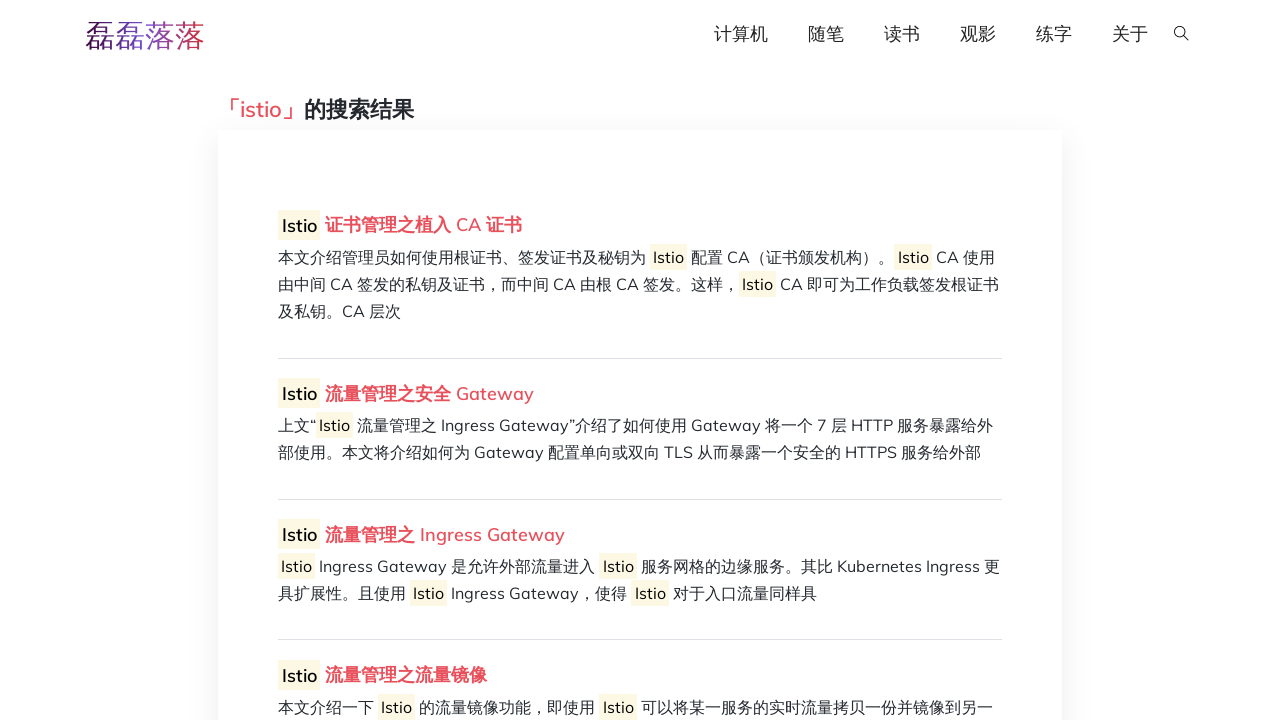

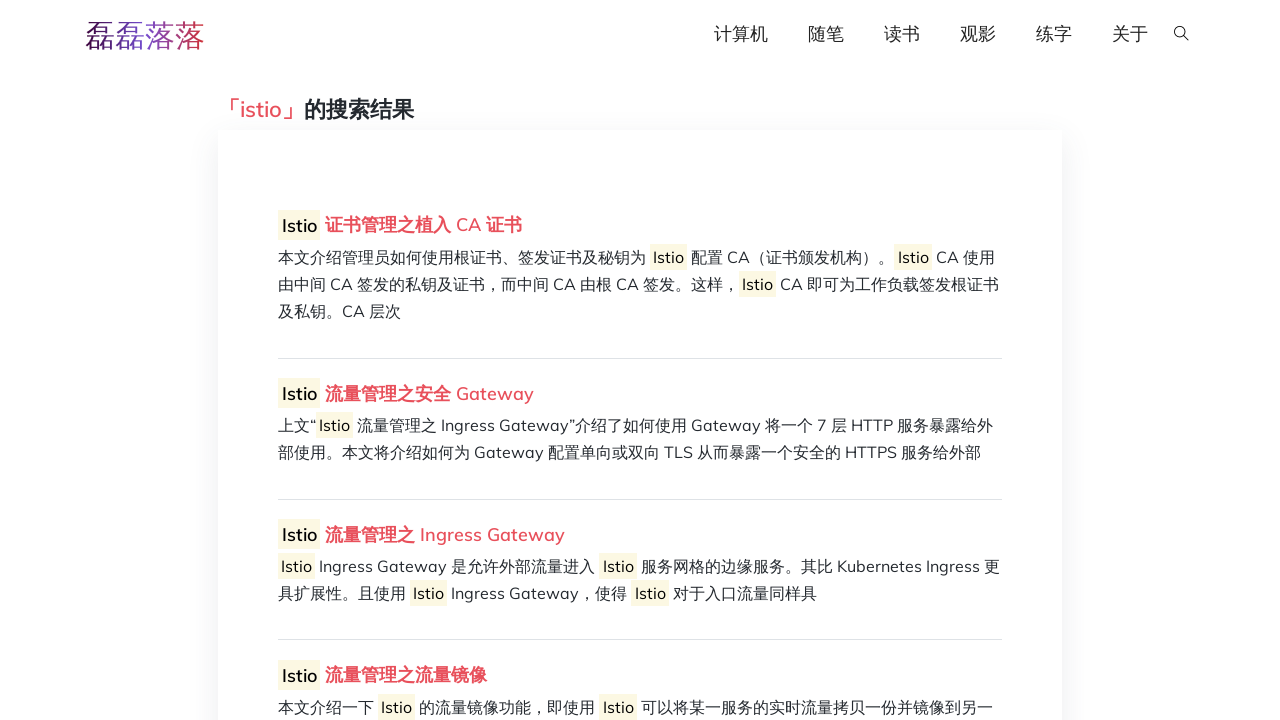